Tests filtering to display only completed items

Starting URL: https://demo.playwright.dev/todomvc

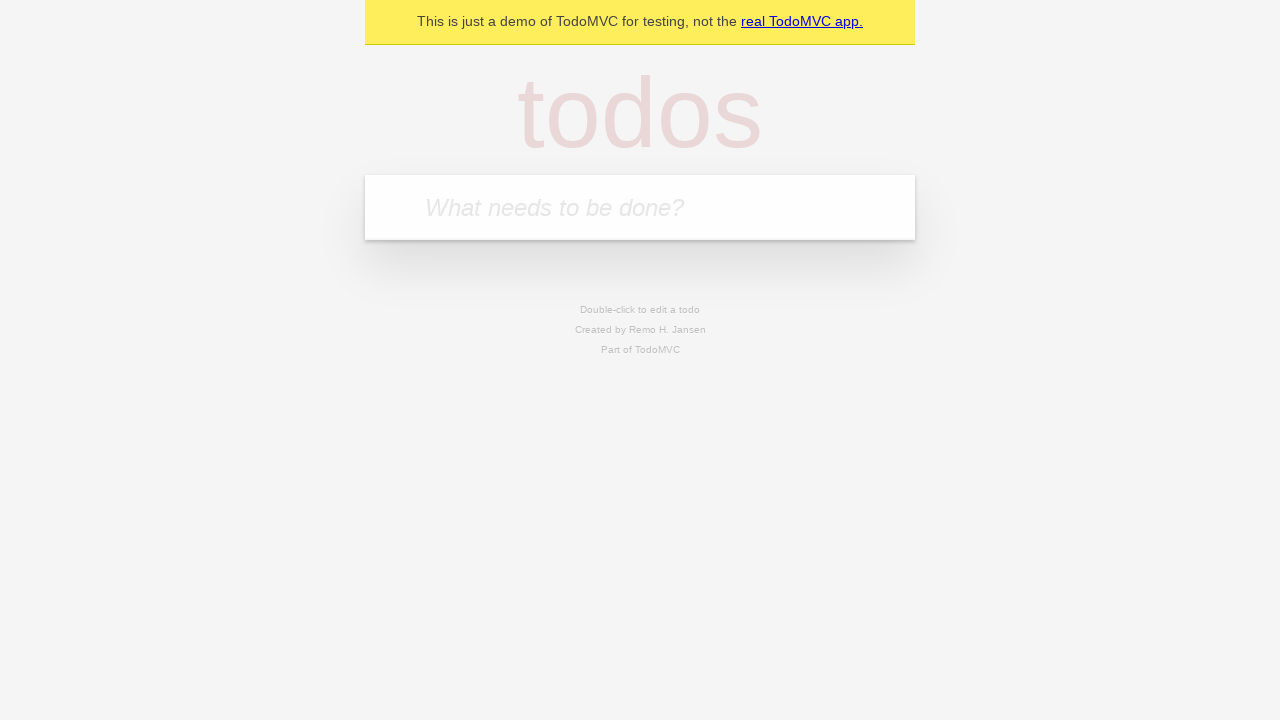

Filled new todo input with 'buy some cheese' on .new-todo
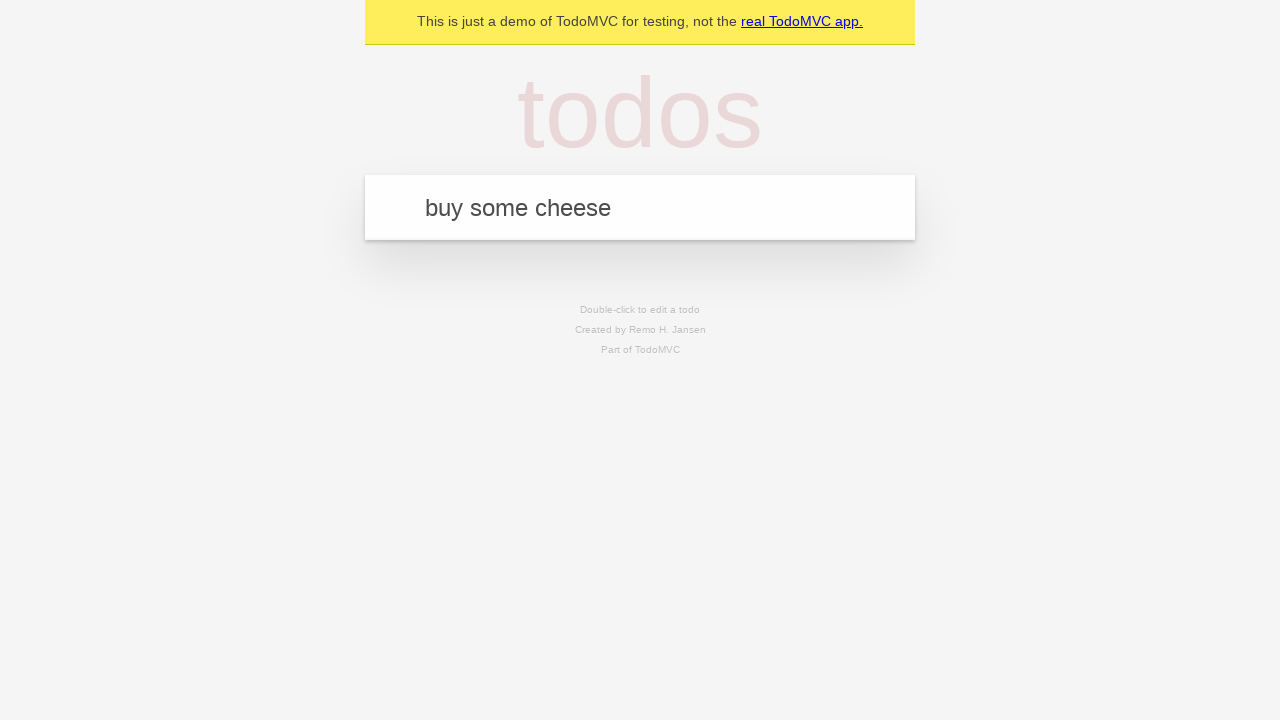

Pressed Enter to add first todo on .new-todo
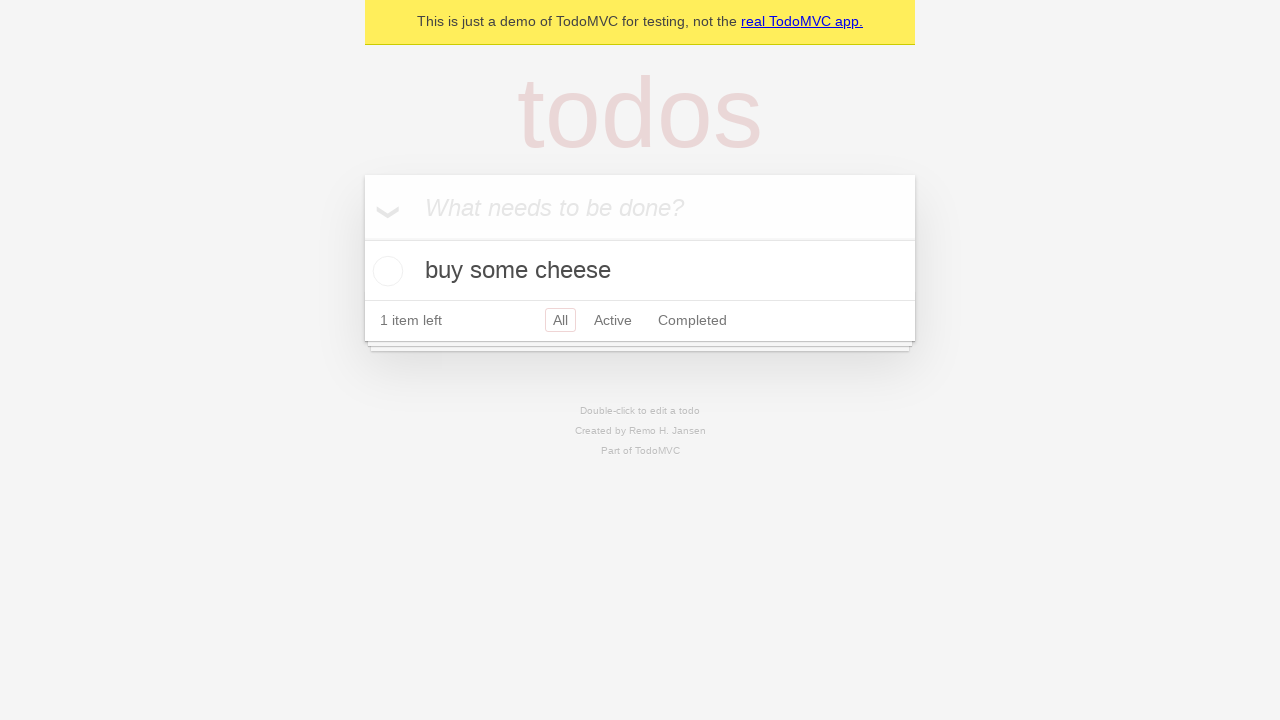

Filled new todo input with 'feed the cat' on .new-todo
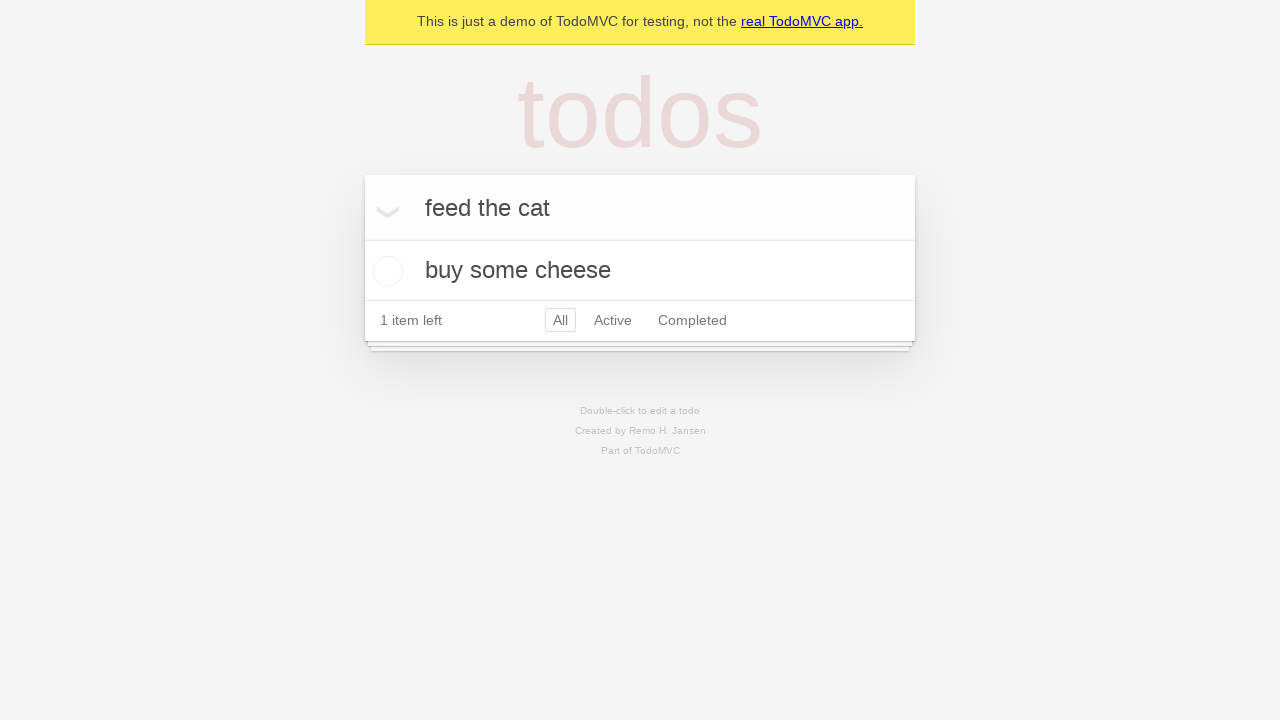

Pressed Enter to add second todo on .new-todo
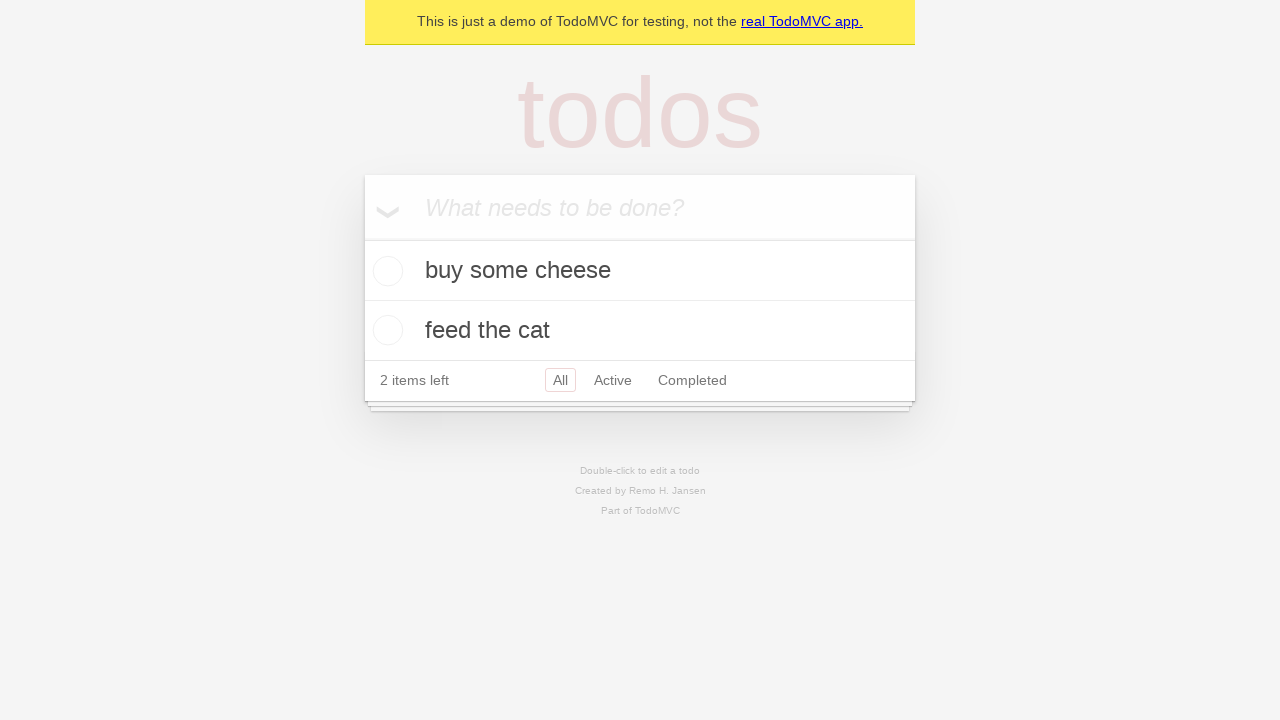

Filled new todo input with 'book a doctors appointment' on .new-todo
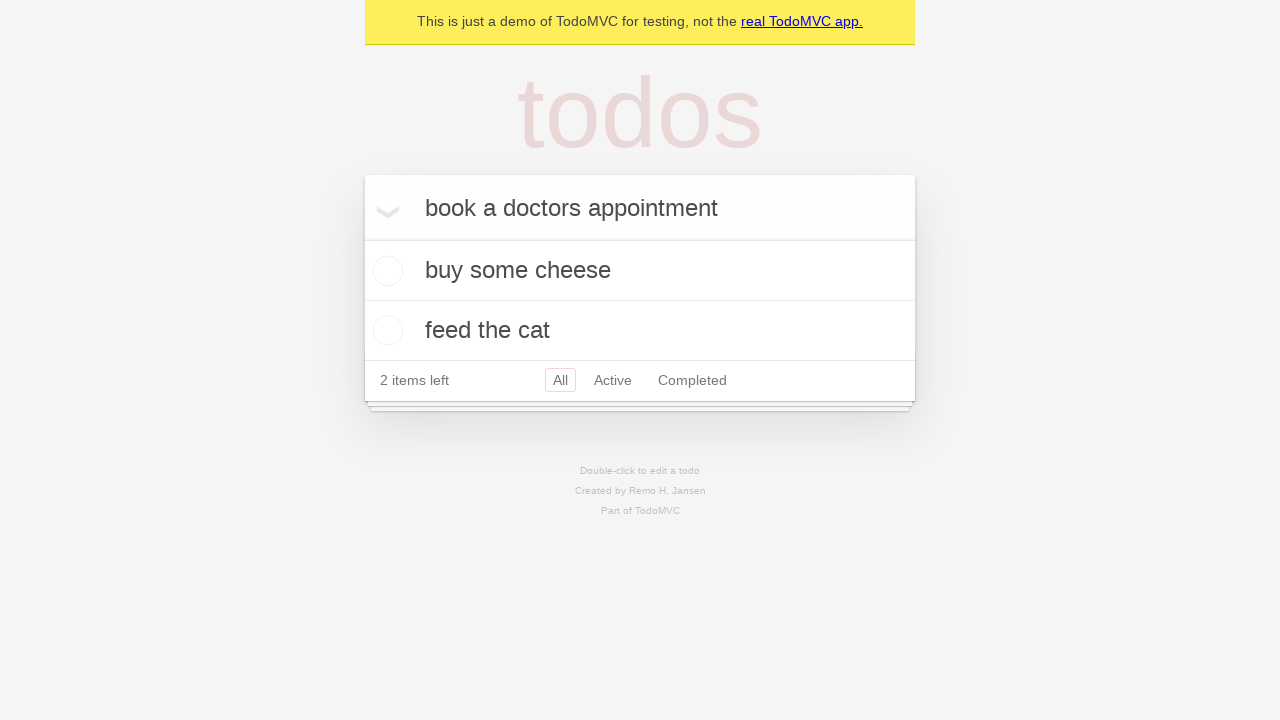

Pressed Enter to add third todo on .new-todo
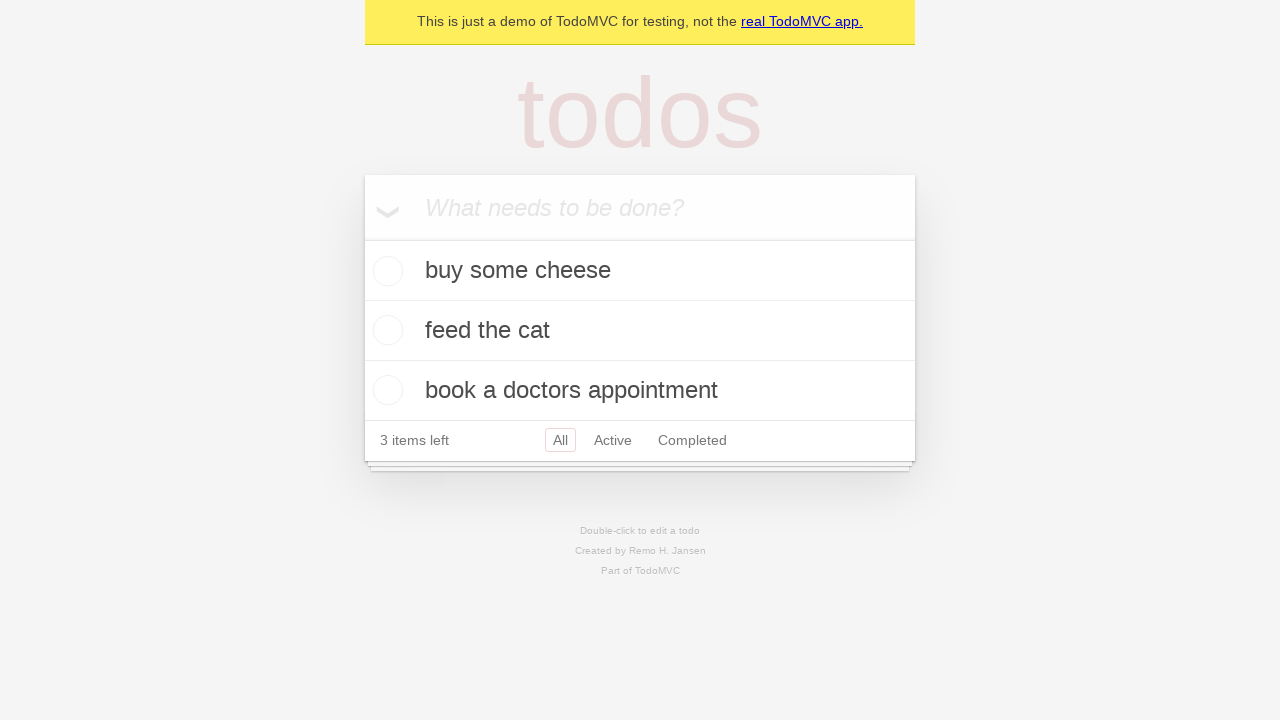

All three todos have been created and loaded
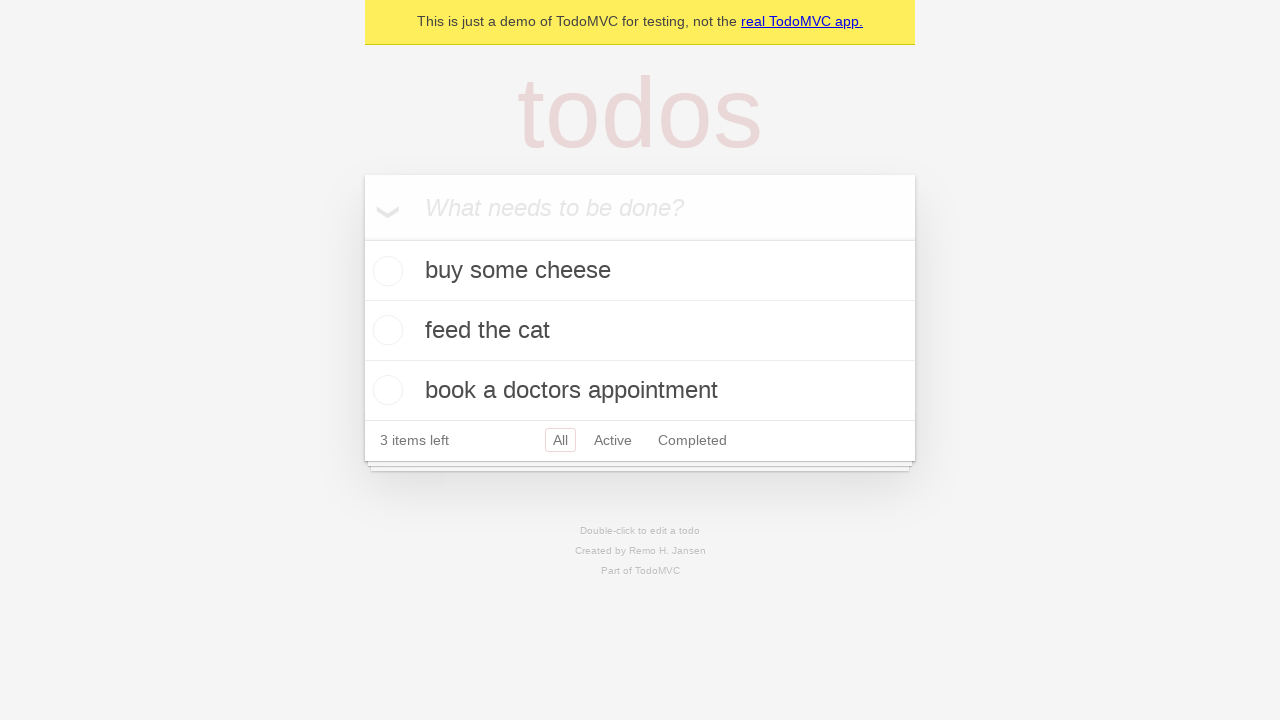

Checked the second todo item to mark it as completed at (385, 330) on .todo-list li .toggle >> nth=1
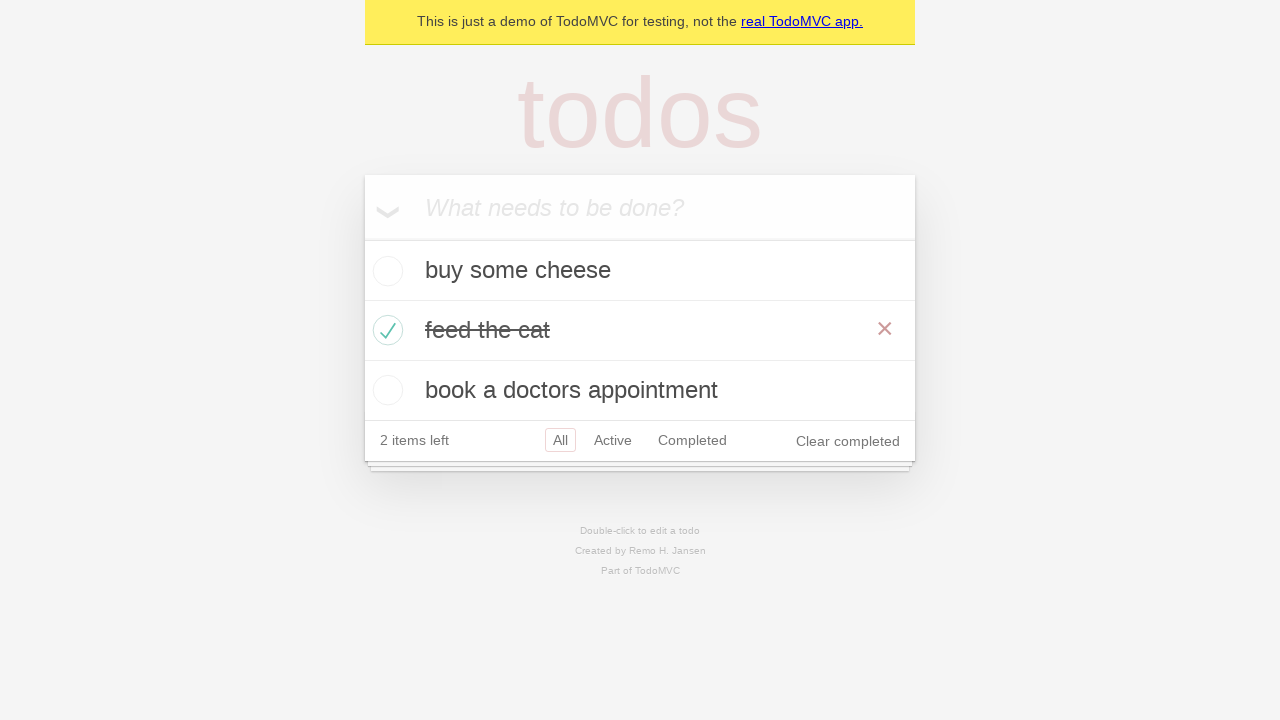

Clicked Completed filter to display only completed items at (692, 440) on .filters >> text=Completed
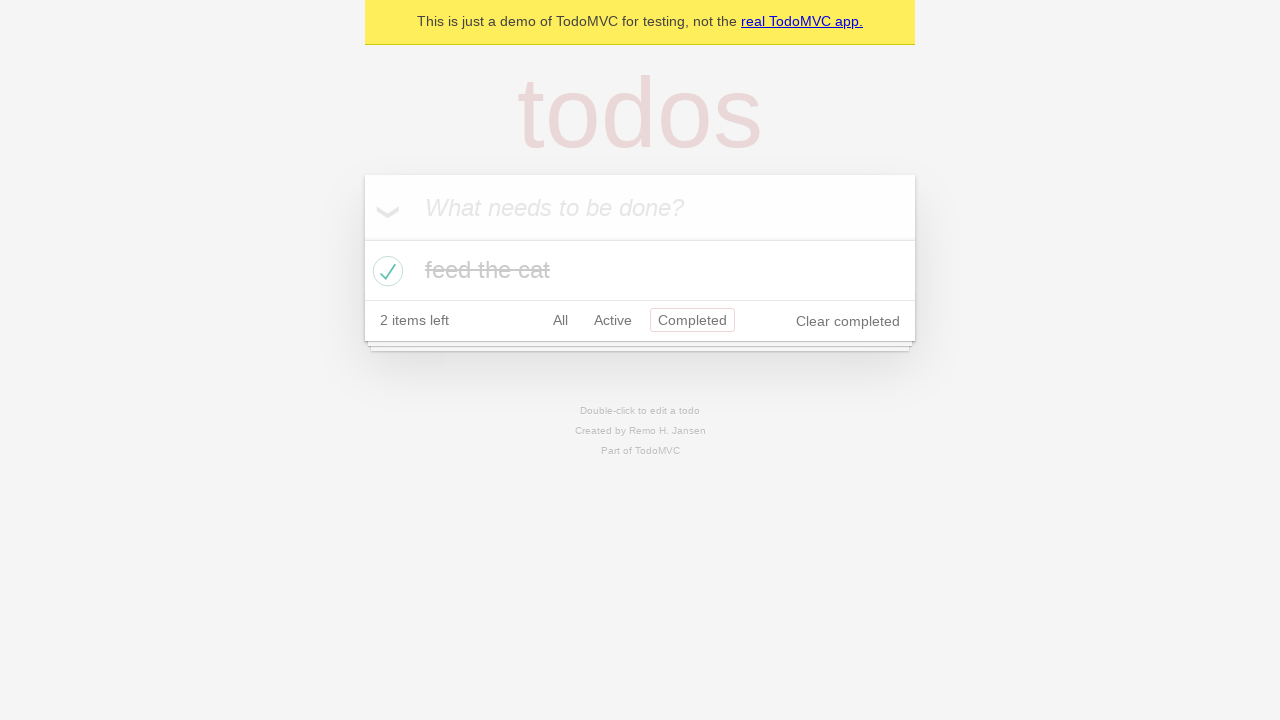

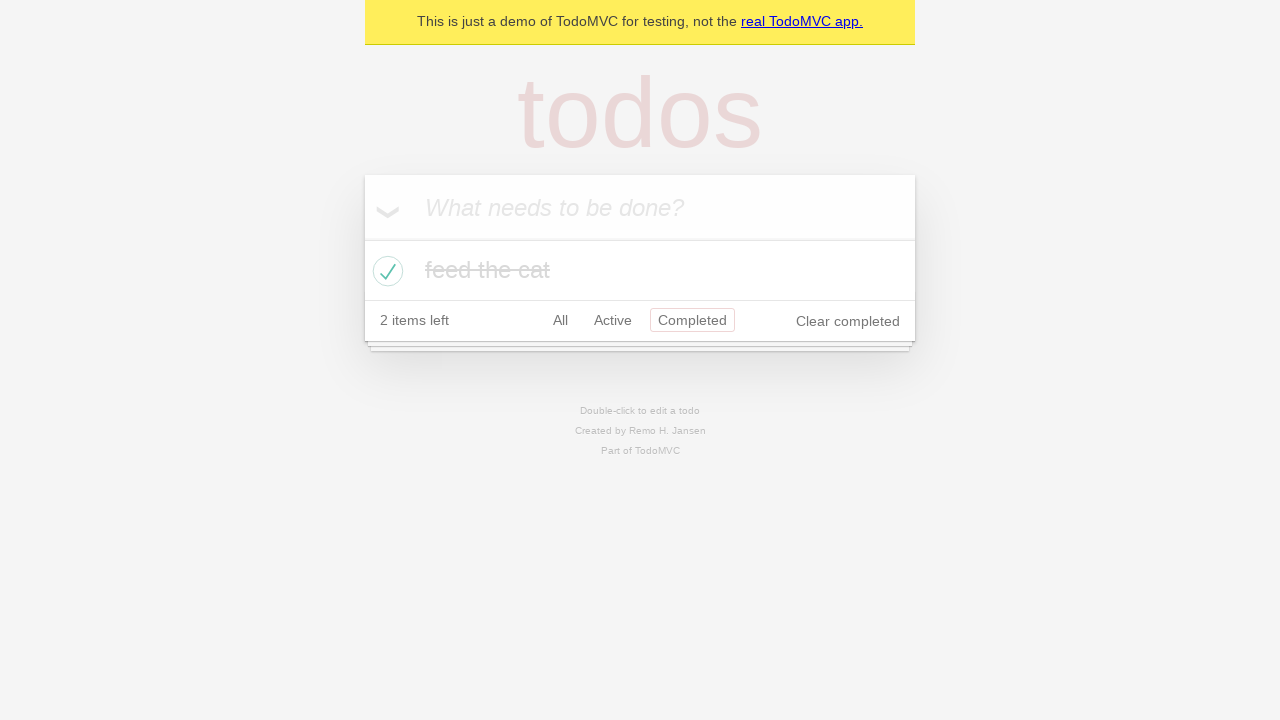